Tests button clicking functionality on the Challenging DOM page by navigating to it and clicking multiple buttons

Starting URL: https://the-internet.herokuapp.com

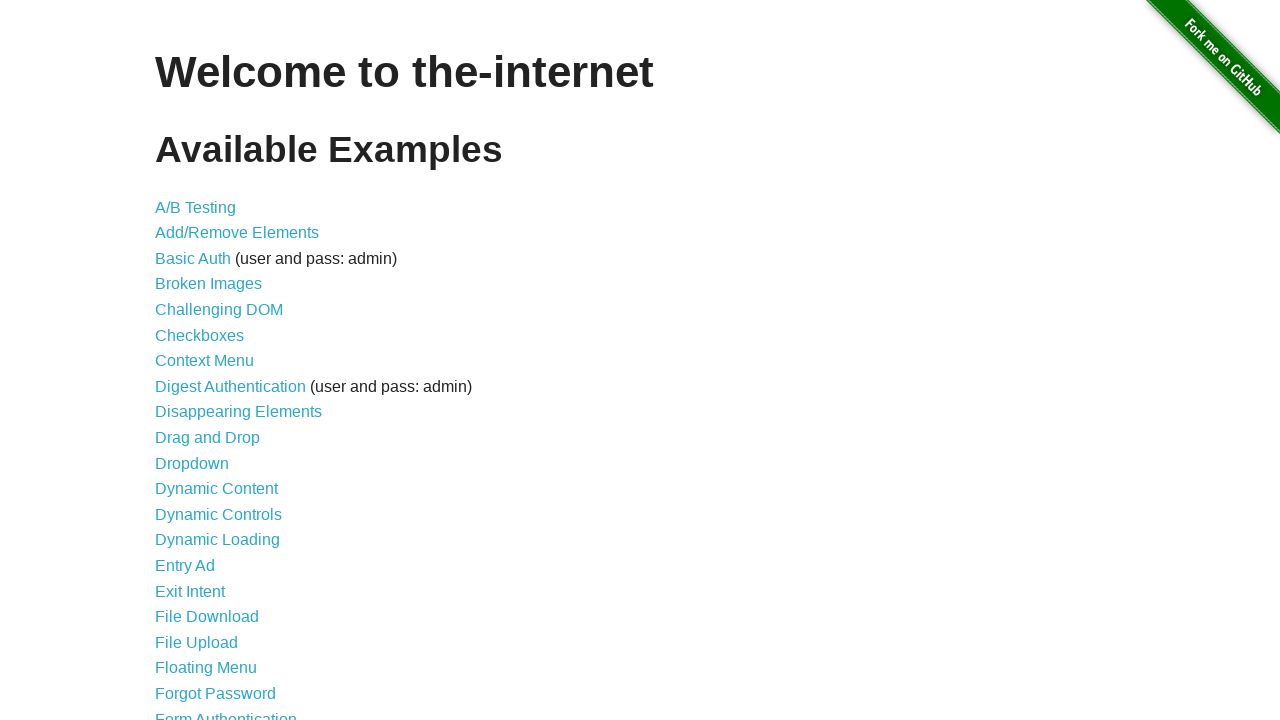

Clicked on Challenging DOM link at (219, 310) on text=Challenging DOM
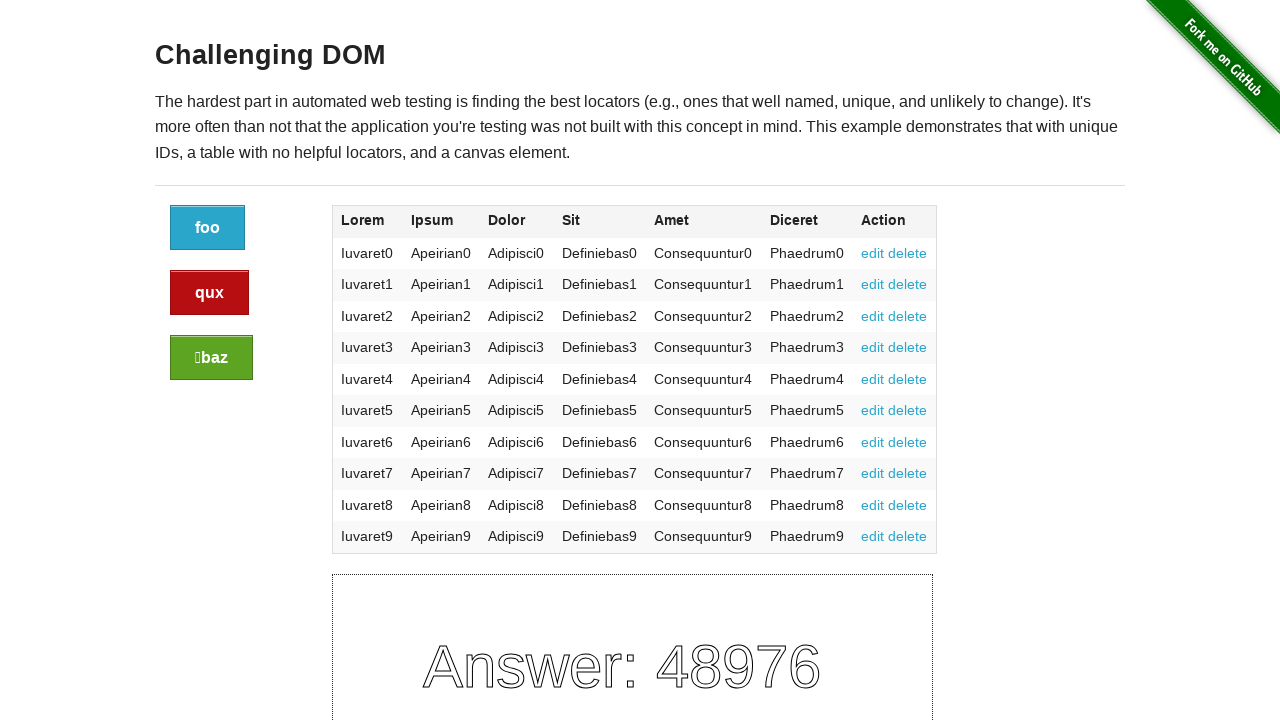

Clicked first button at (208, 228) on div a:nth-of-type(1).button
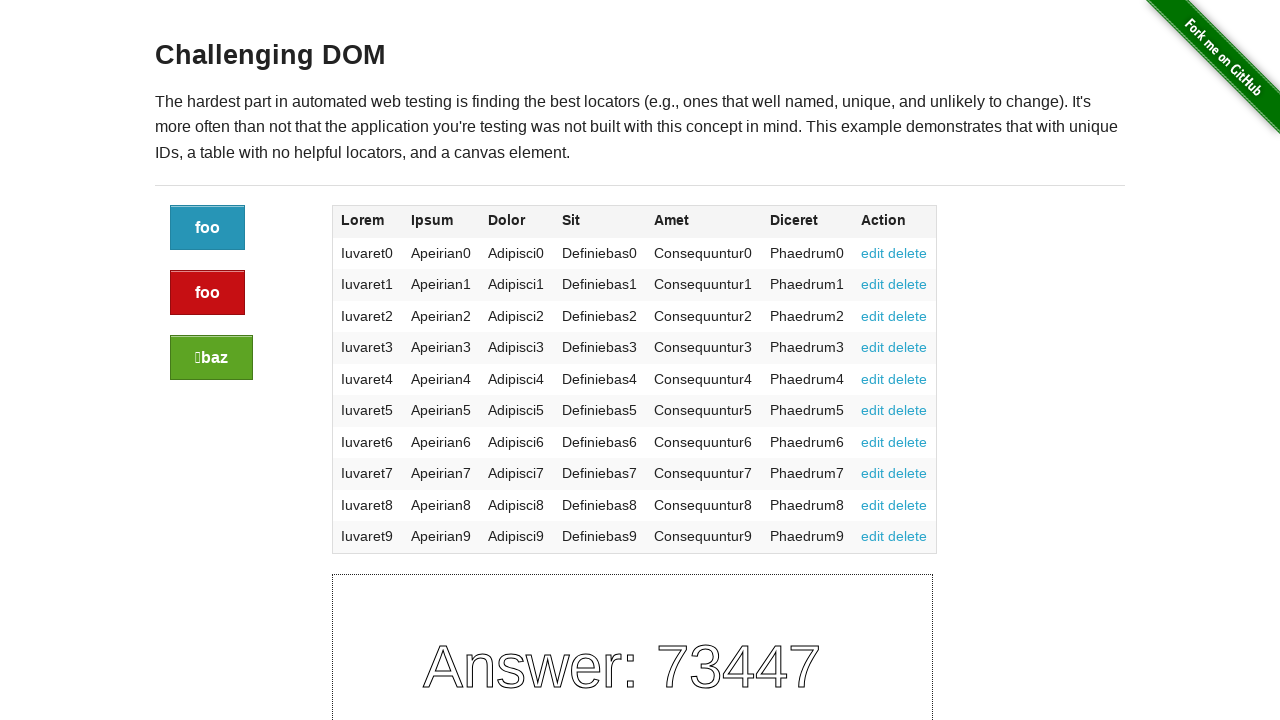

Clicked alert button at (208, 293) on .alert.button
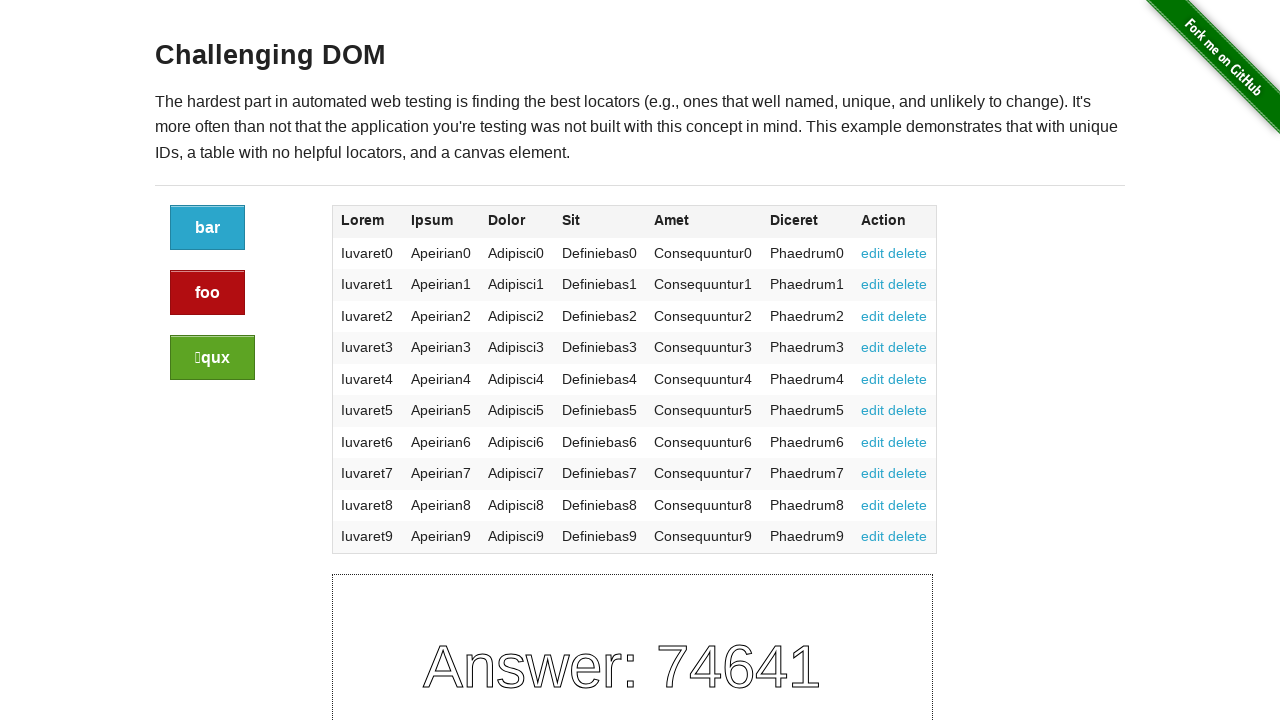

Clicked success button at (212, 358) on .success.button
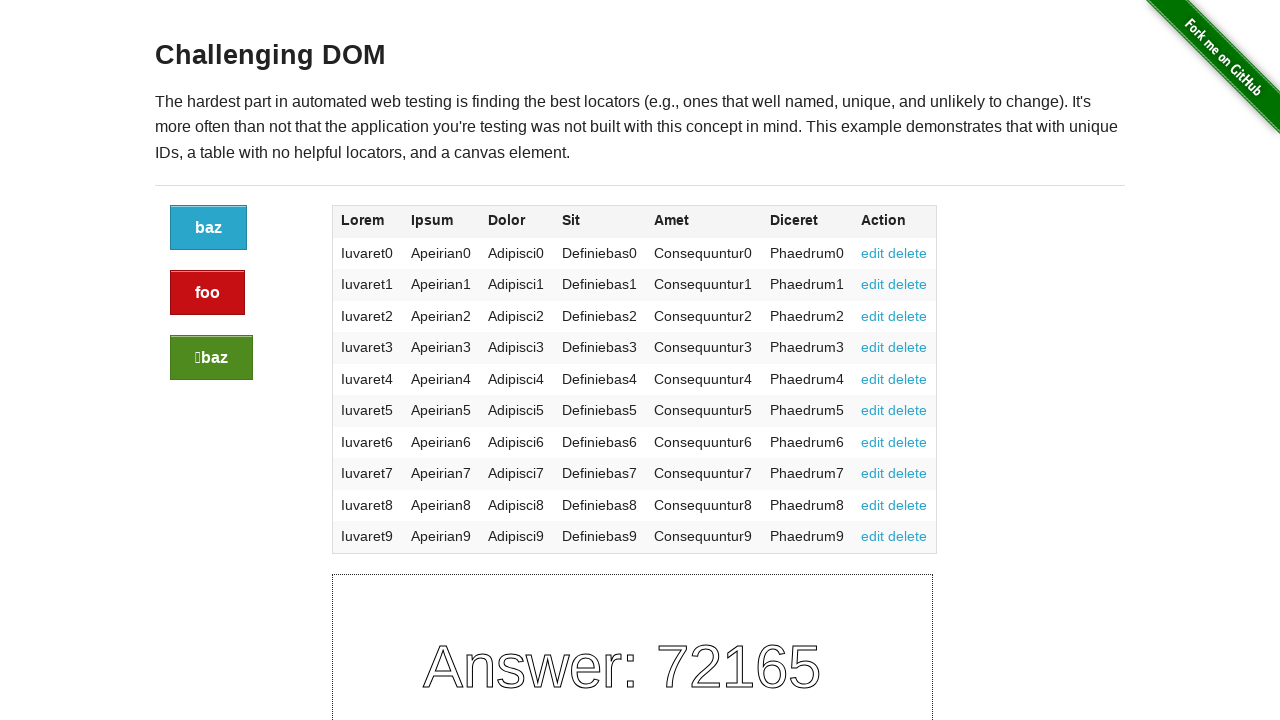

Waited for table cells to load, verifying page state
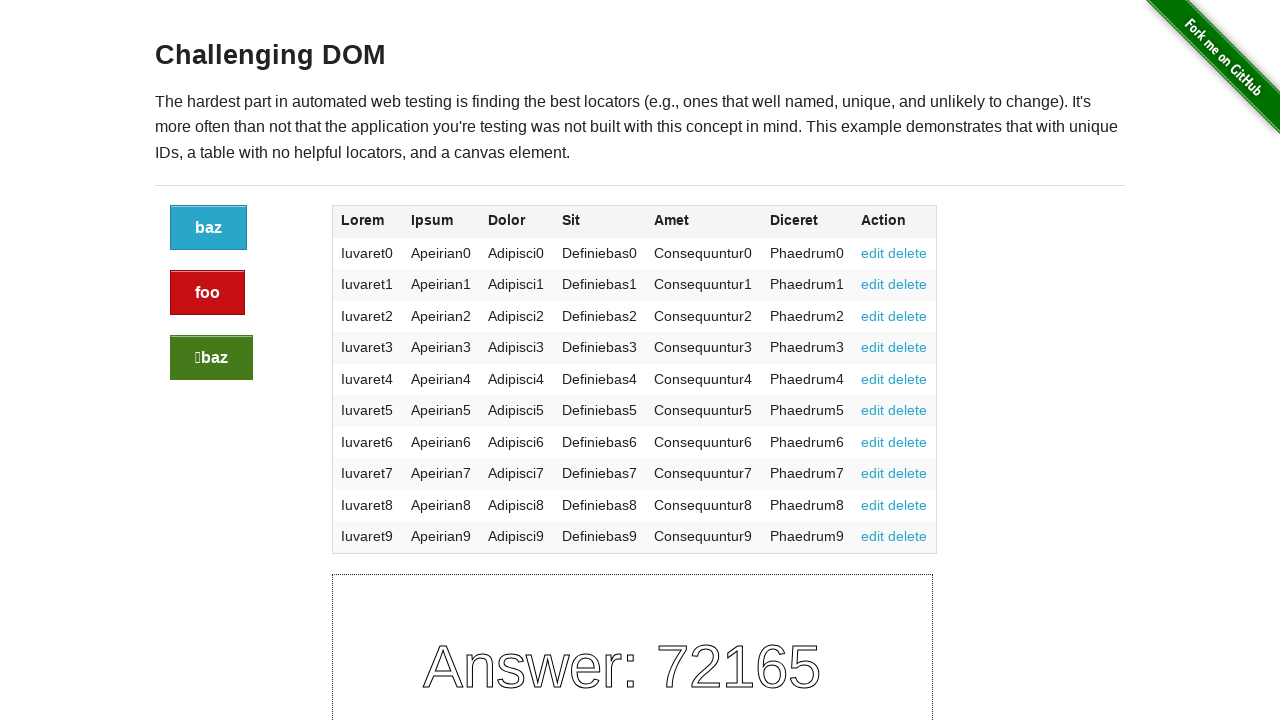

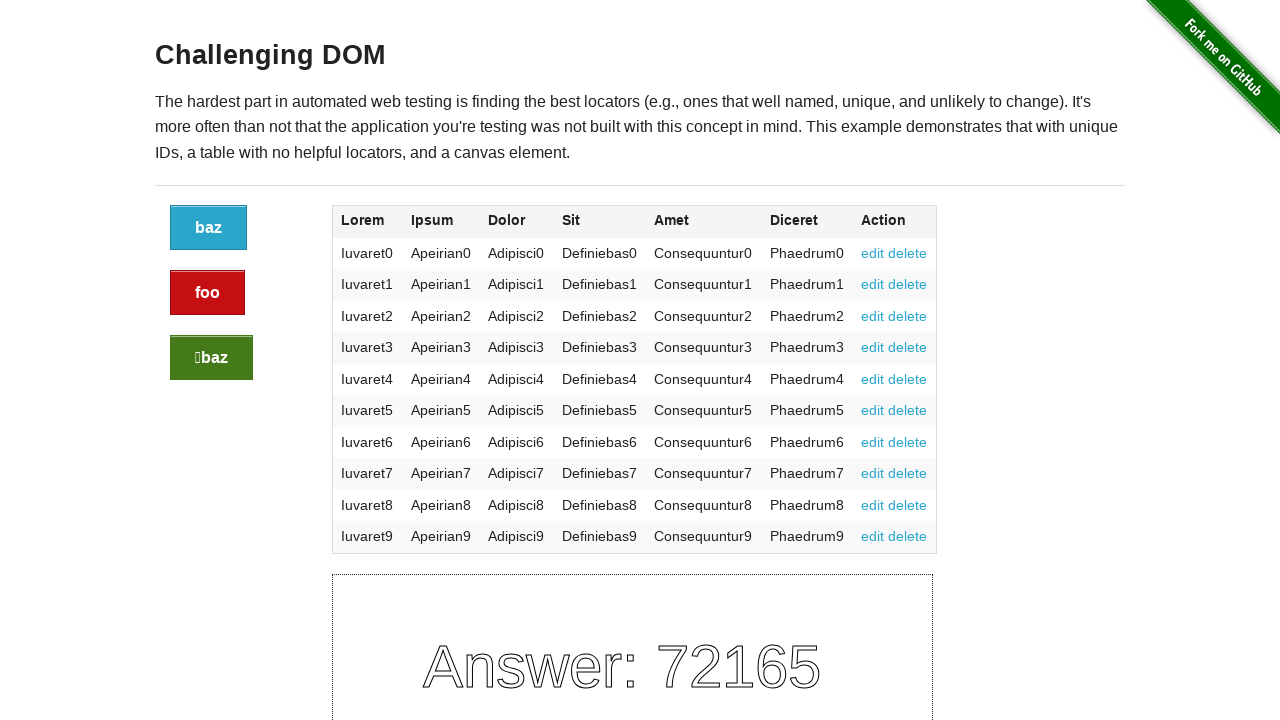